Tests browser window popup handling by clicking a link that opens a new window, switching to the new window to verify it opened, closing it, and switching back to the parent window.

Starting URL: https://opensource-demo.orangehrmlive.com/web/index.php/auth/login

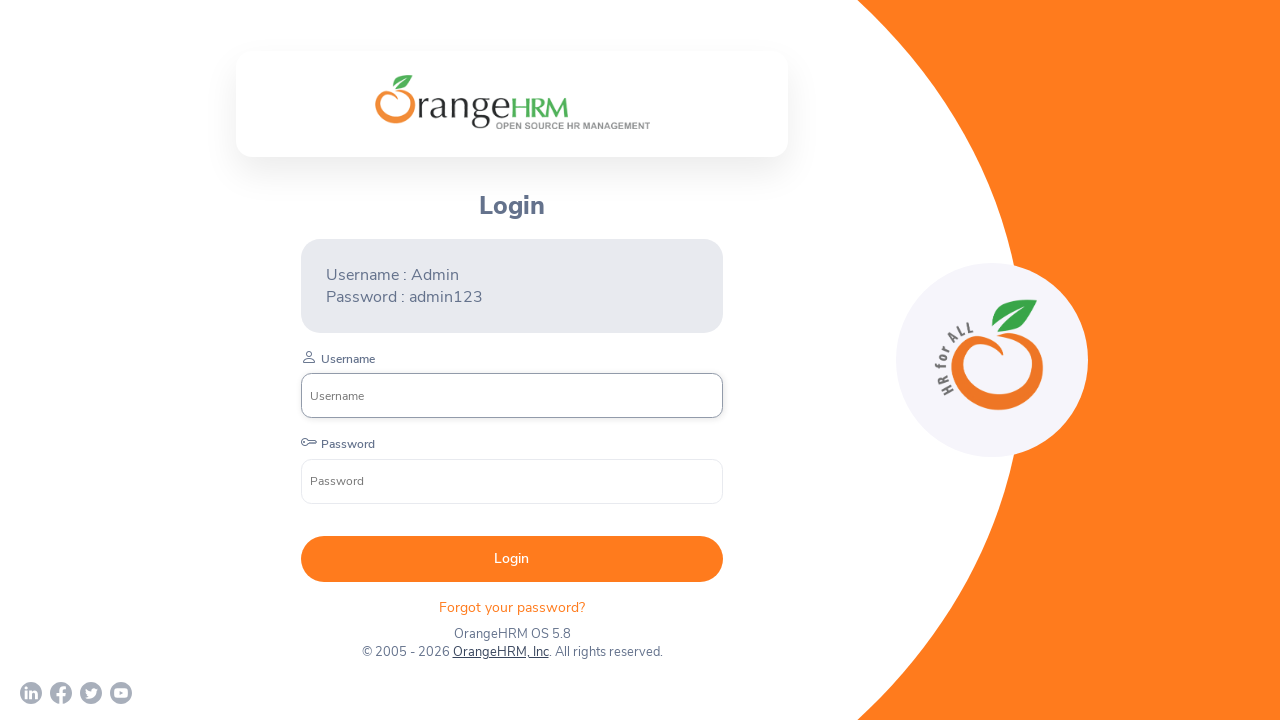

Clicked OrangeHRM, Inc link to open new window at (500, 652) on xpath=//a[text()='OrangeHRM, Inc']
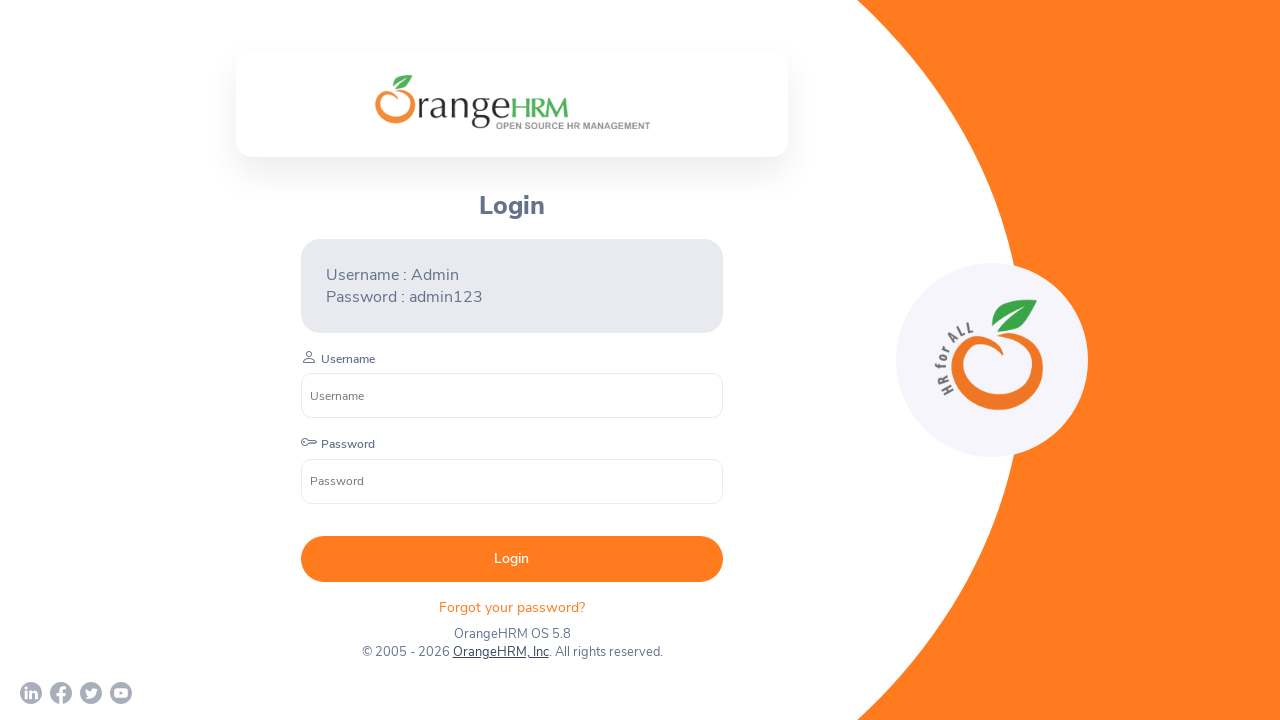

Captured new window page object
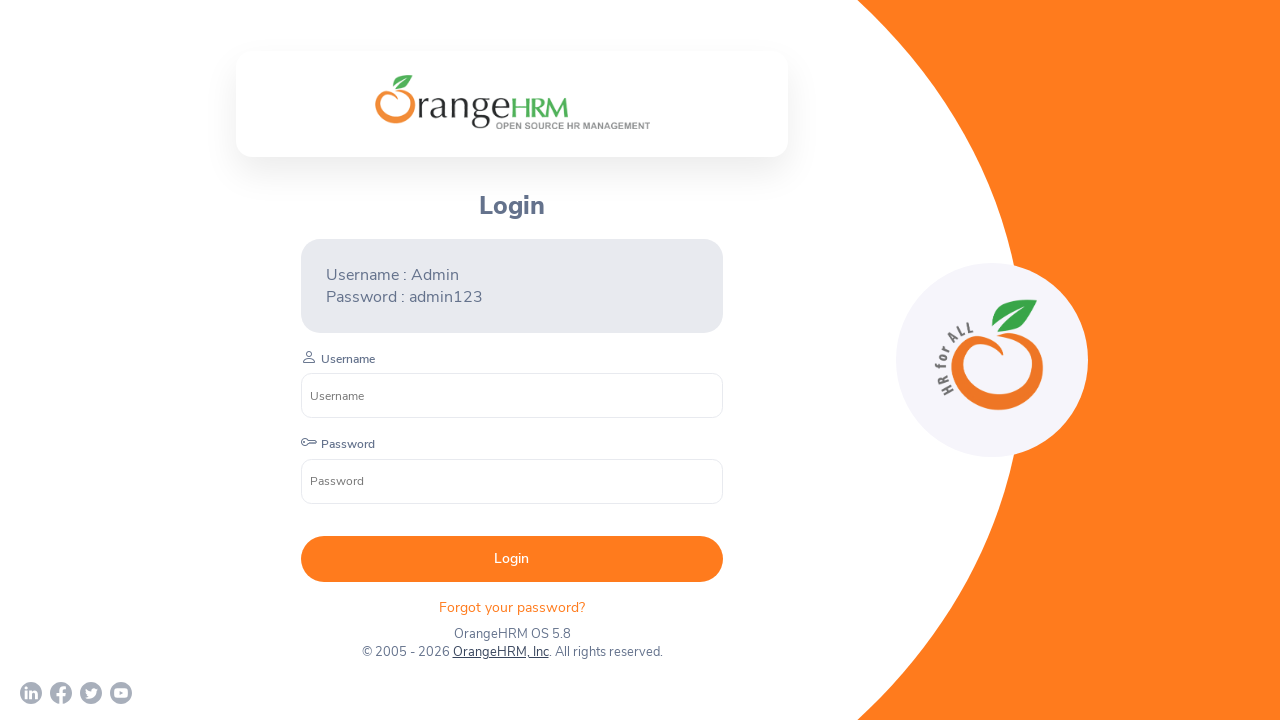

New window finished loading
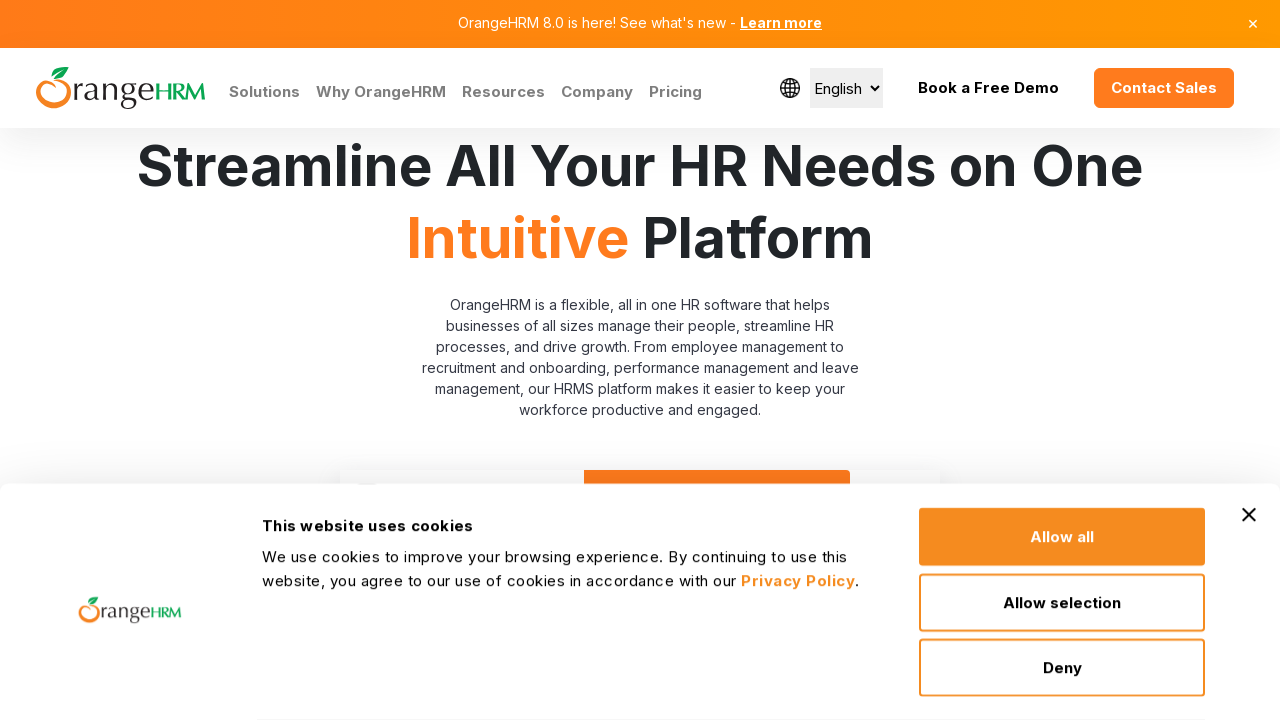

Retrieved new window title: Human Resources Management Software | HRMS | OrangeHRM
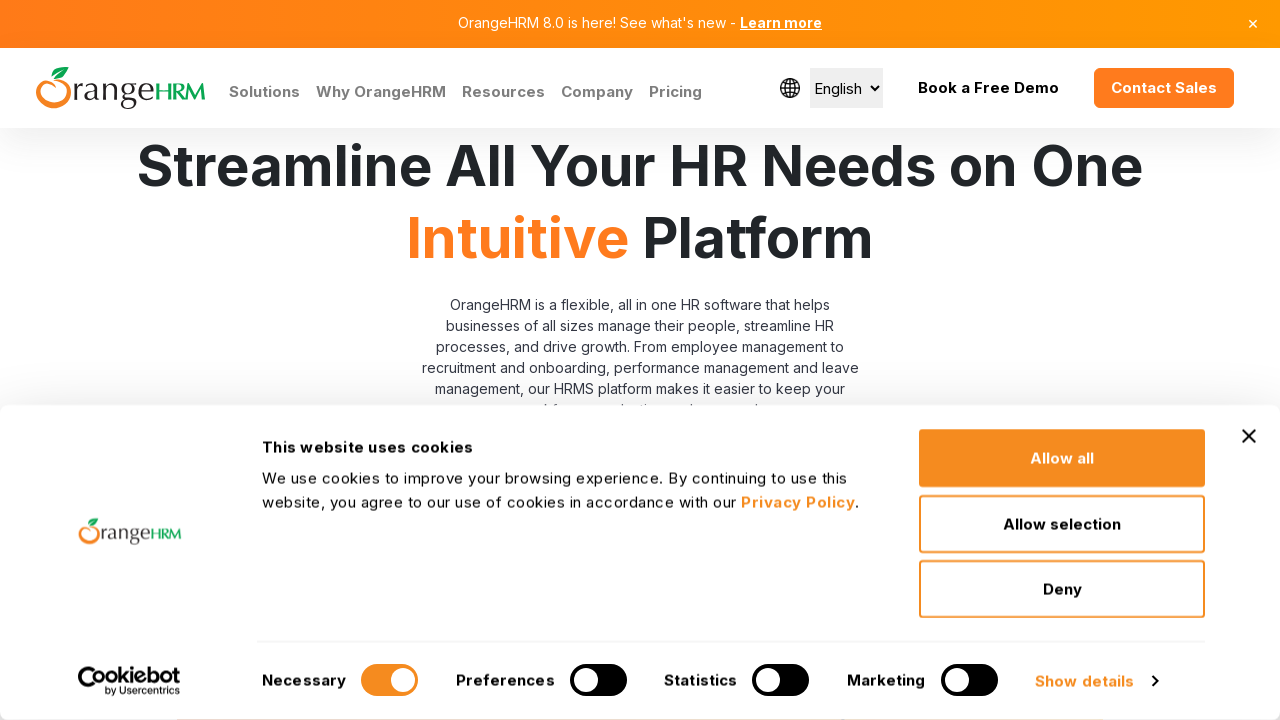

Closed new window
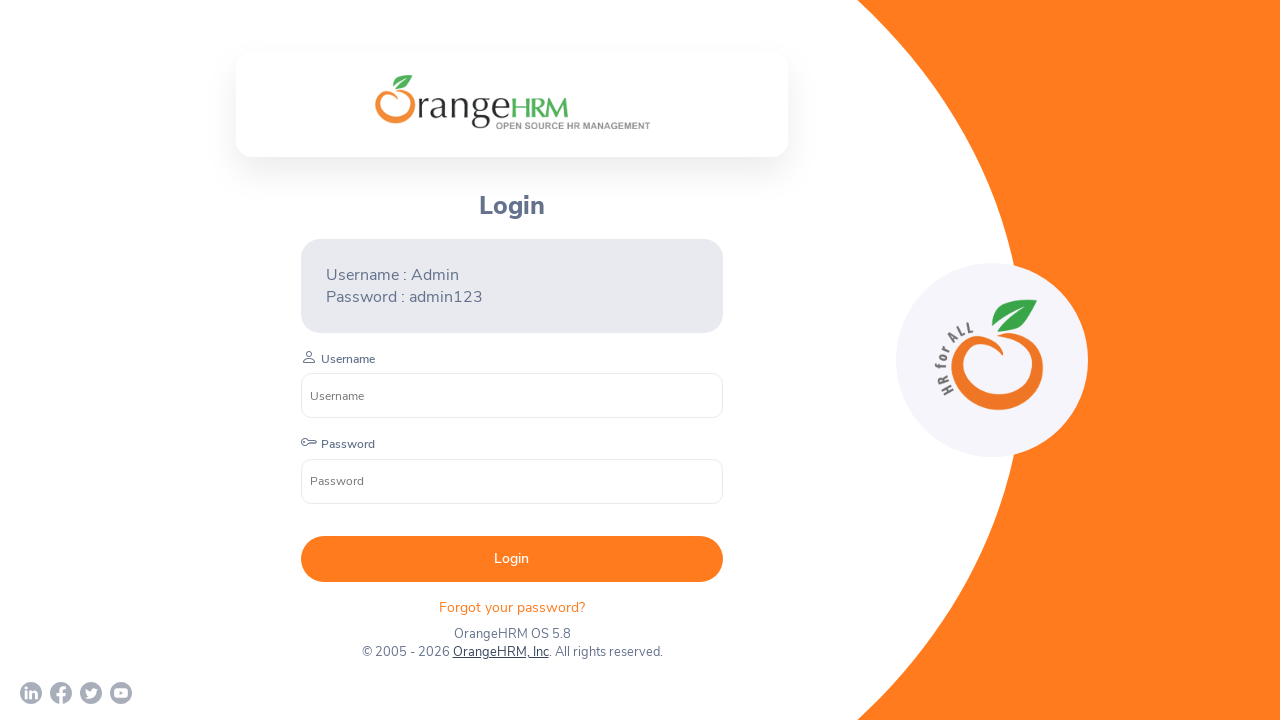

Verified original page is still active and OrangeHRM link is present
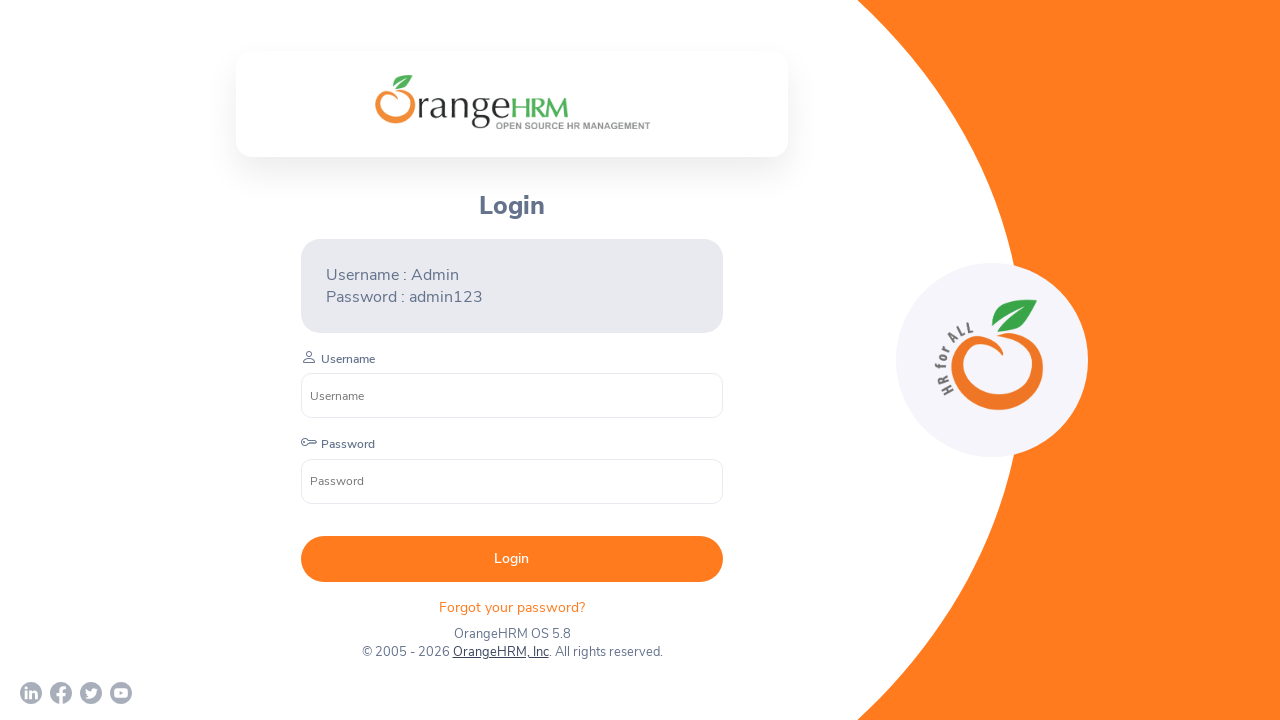

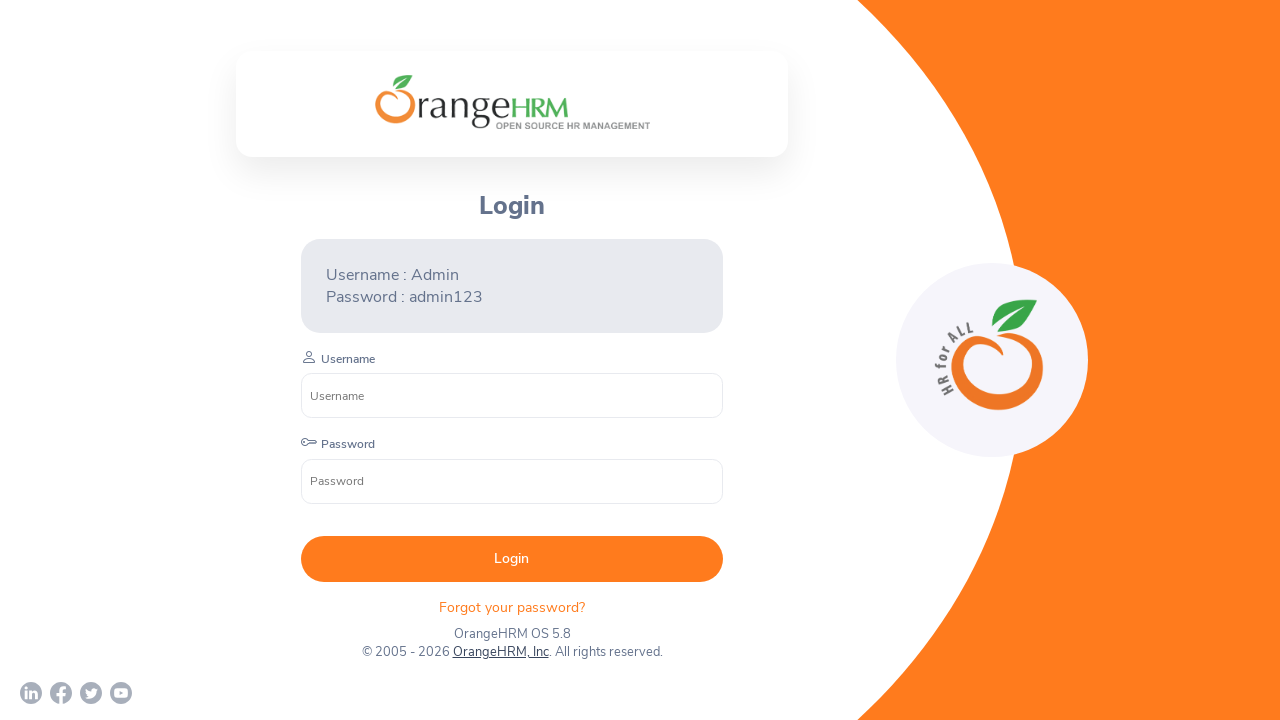